Navigates to a grocery shopping site and adds multiple specific items to the cart by matching product names from a predefined list

Starting URL: https://rahulshettyacademy.com/seleniumPractise/#/

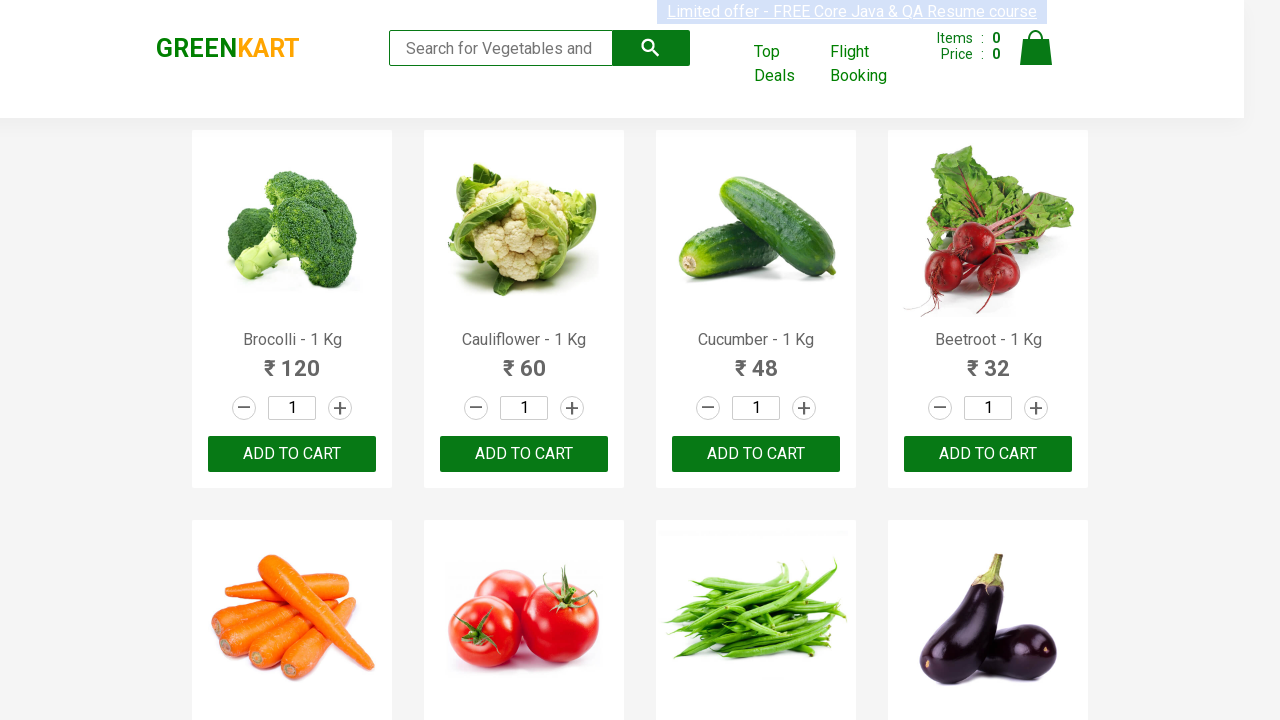

Waited for product list to load
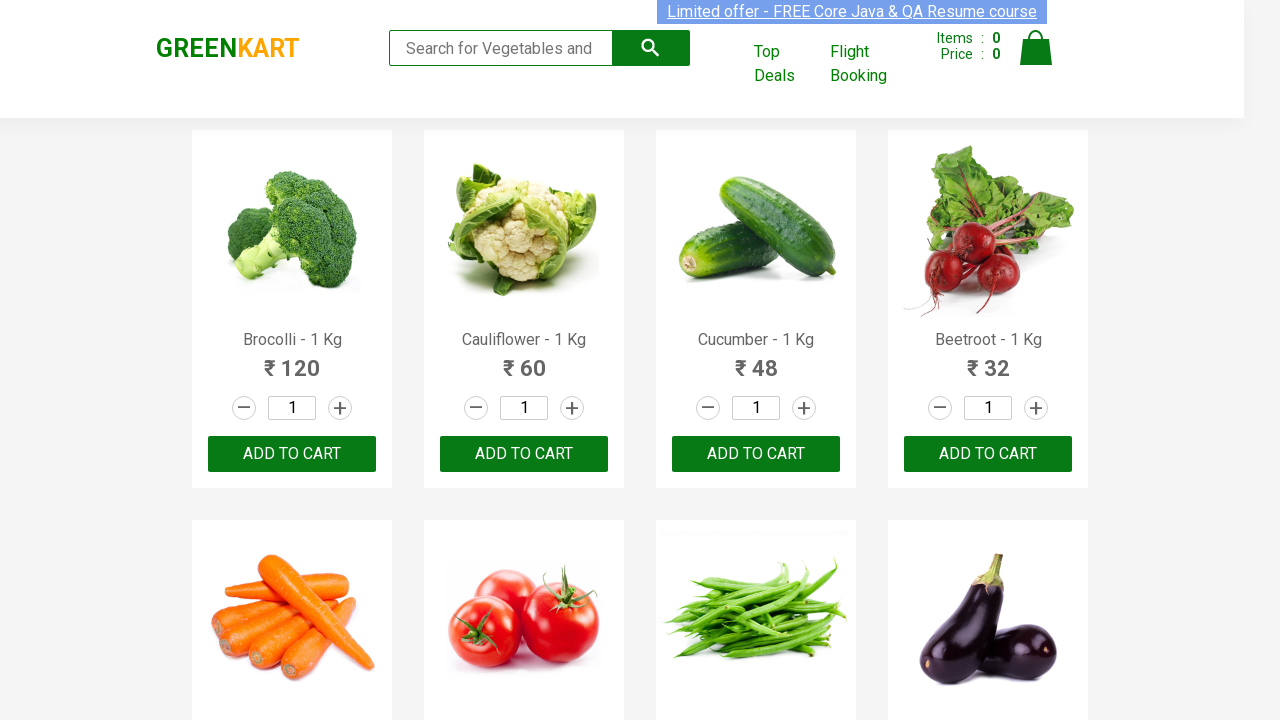

Retrieved all product elements from page
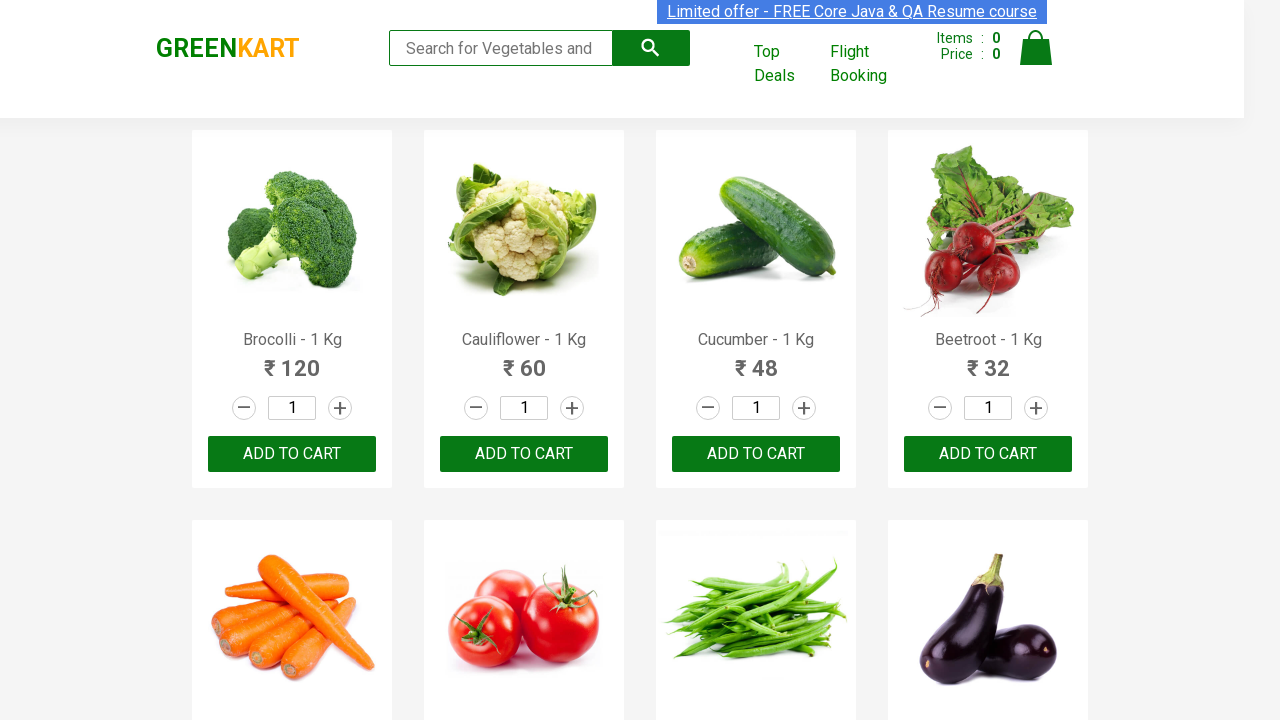

Added 'Carrot' to cart at (292, 360) on div.product-action >> nth=4
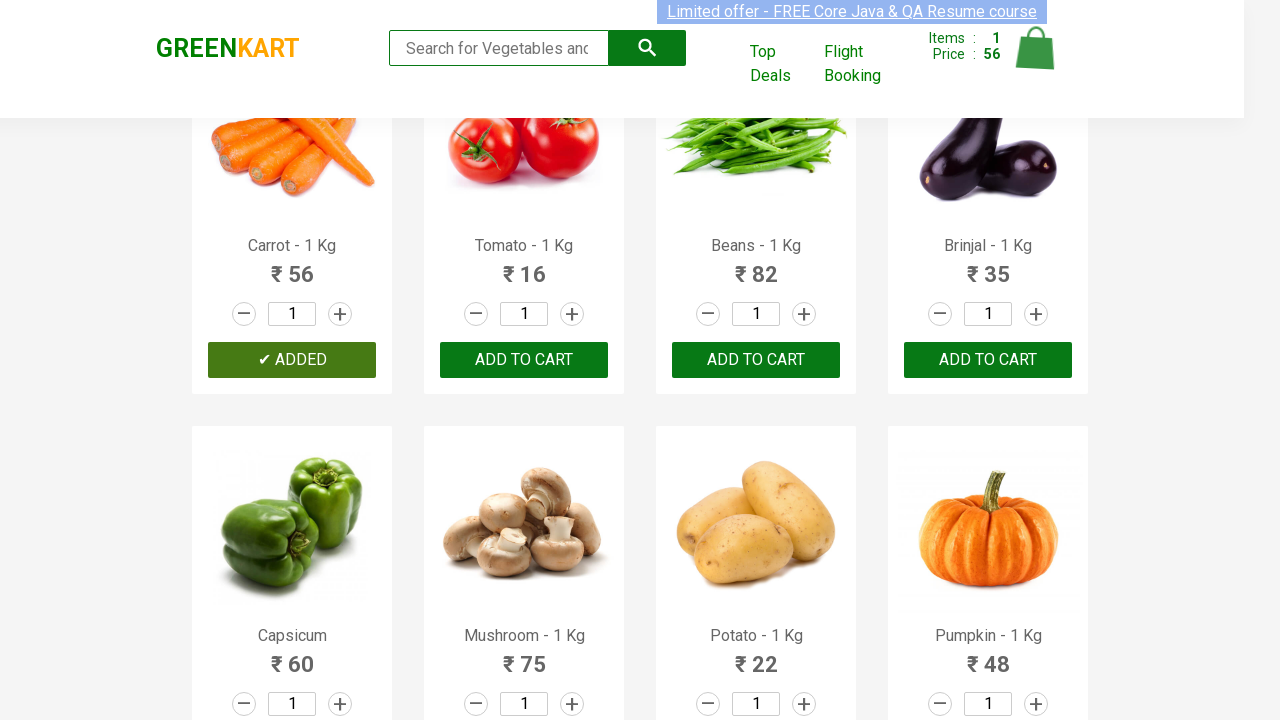

Added 'Tomato' to cart at (524, 360) on div.product-action >> nth=5
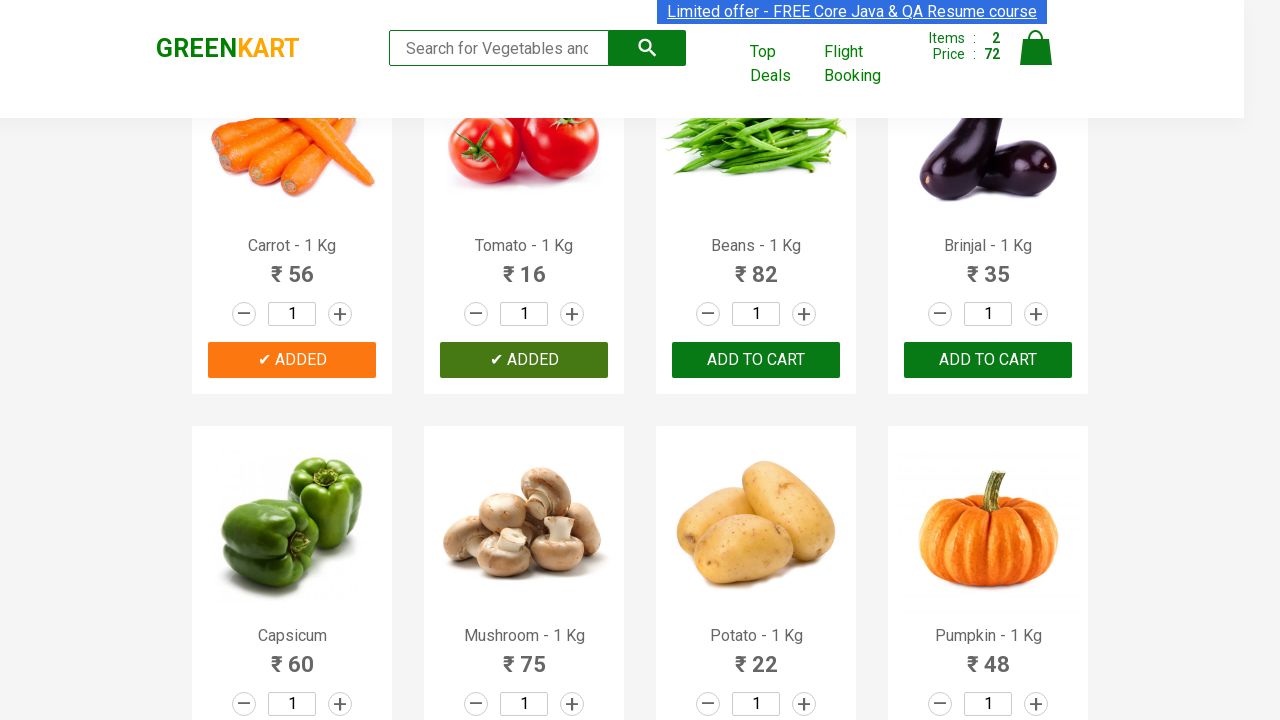

Added 'Musk Melon' to cart at (756, 360) on div.product-action >> nth=18
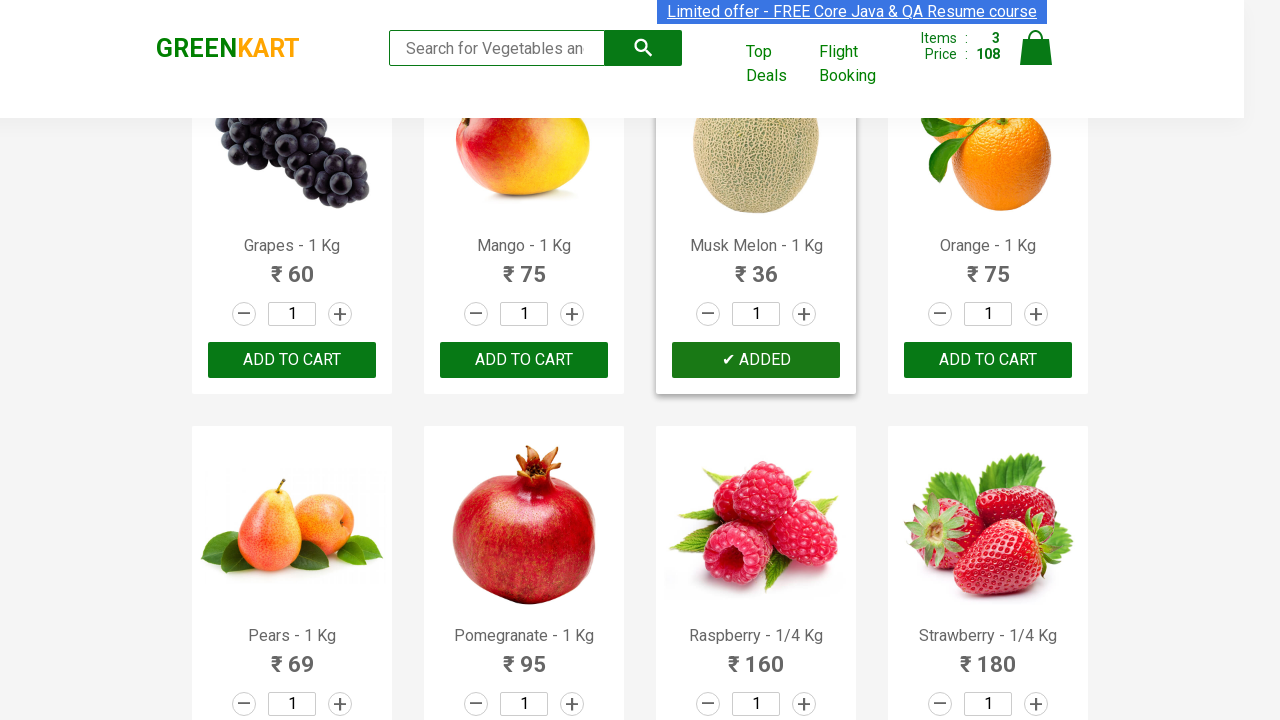

Reached limit of 3 items added to cart
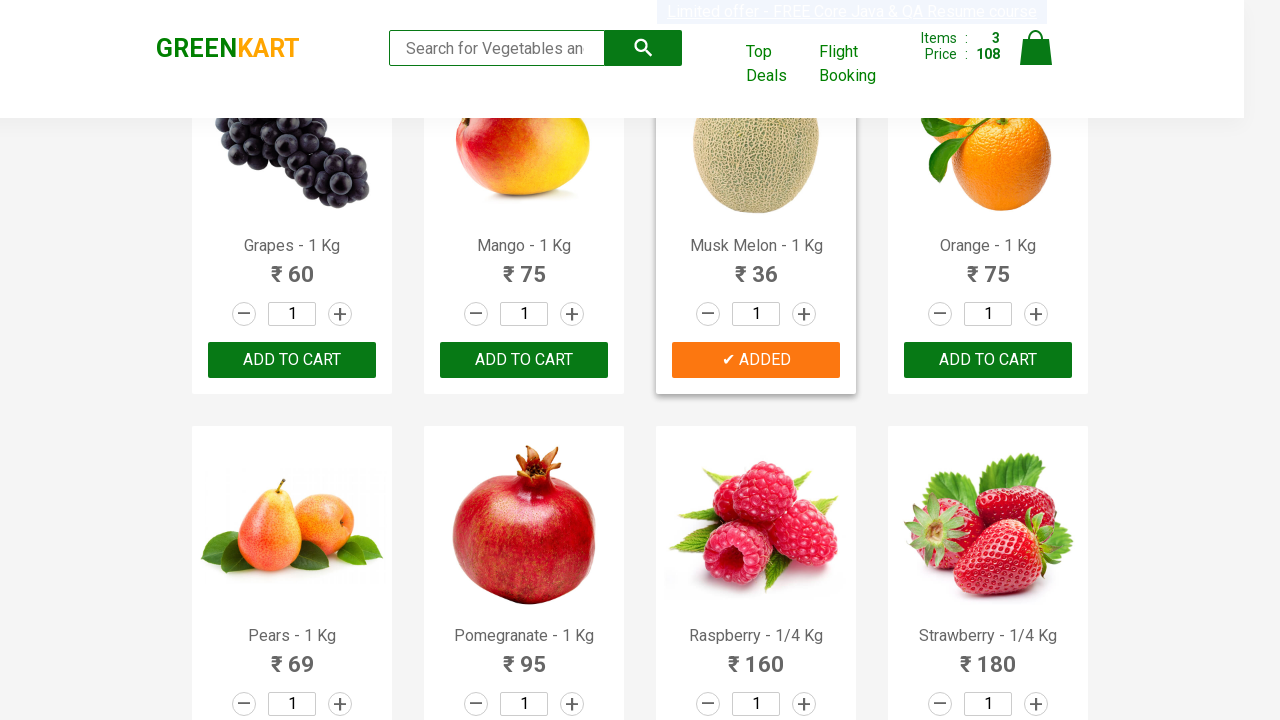

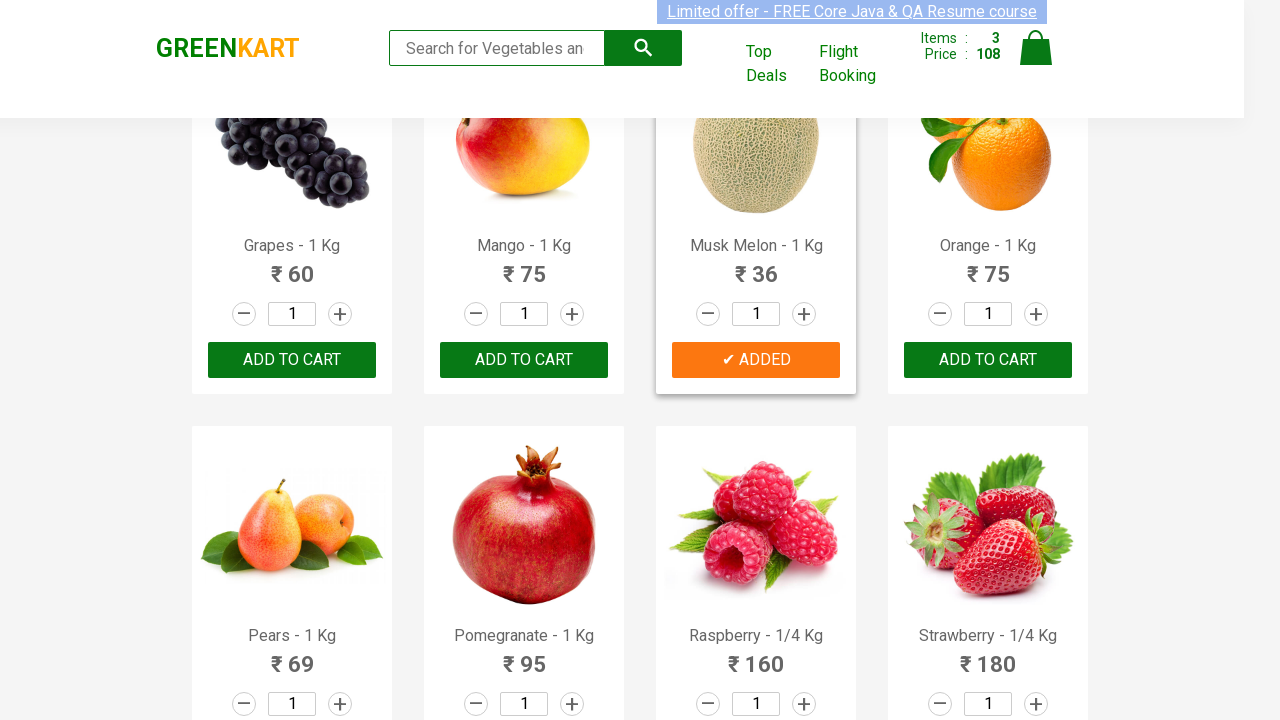